Tests the snake eyes safe scenario where a player rolls 1,1 followed by 1,1,6 resulting in "Drink"

Starting URL: http://100percentofthetimehotspaghetti.com/dice.html

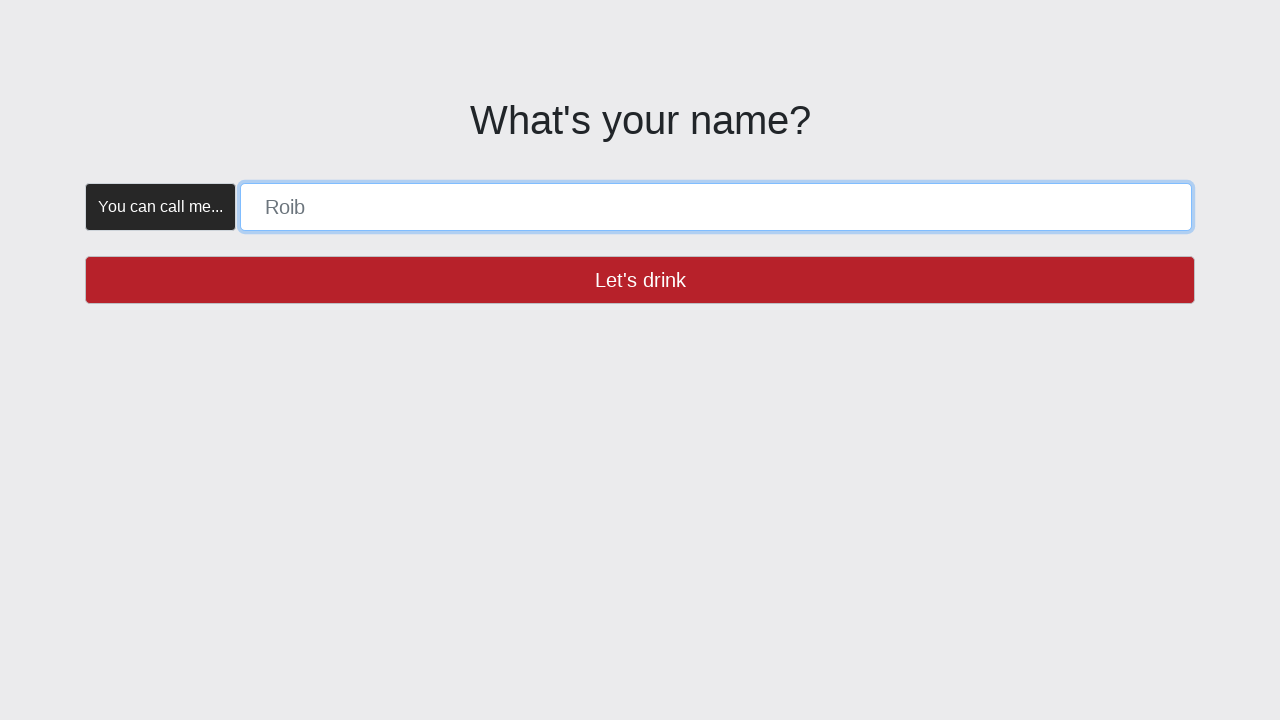

Name form became visible on initial page load
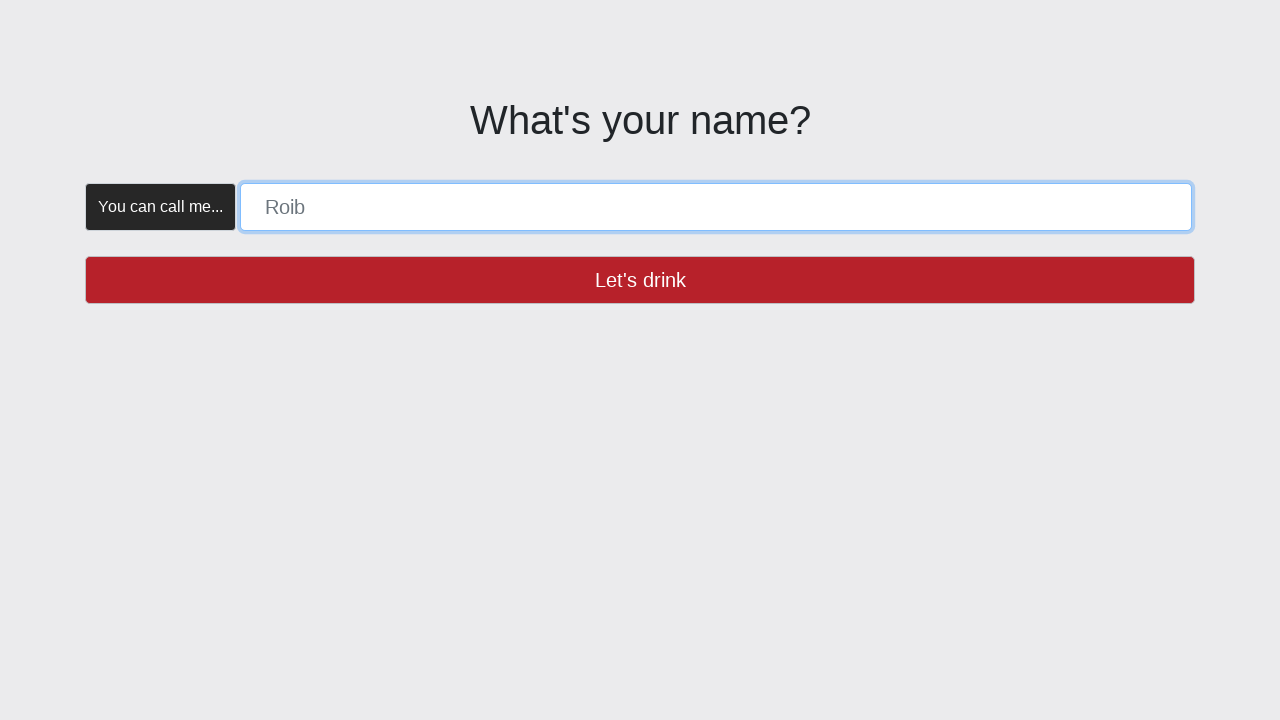

Trial click on 'Let's drink' button to verify it's clickable at (640, 280) on button >> internal:has-text="Let's drink"i
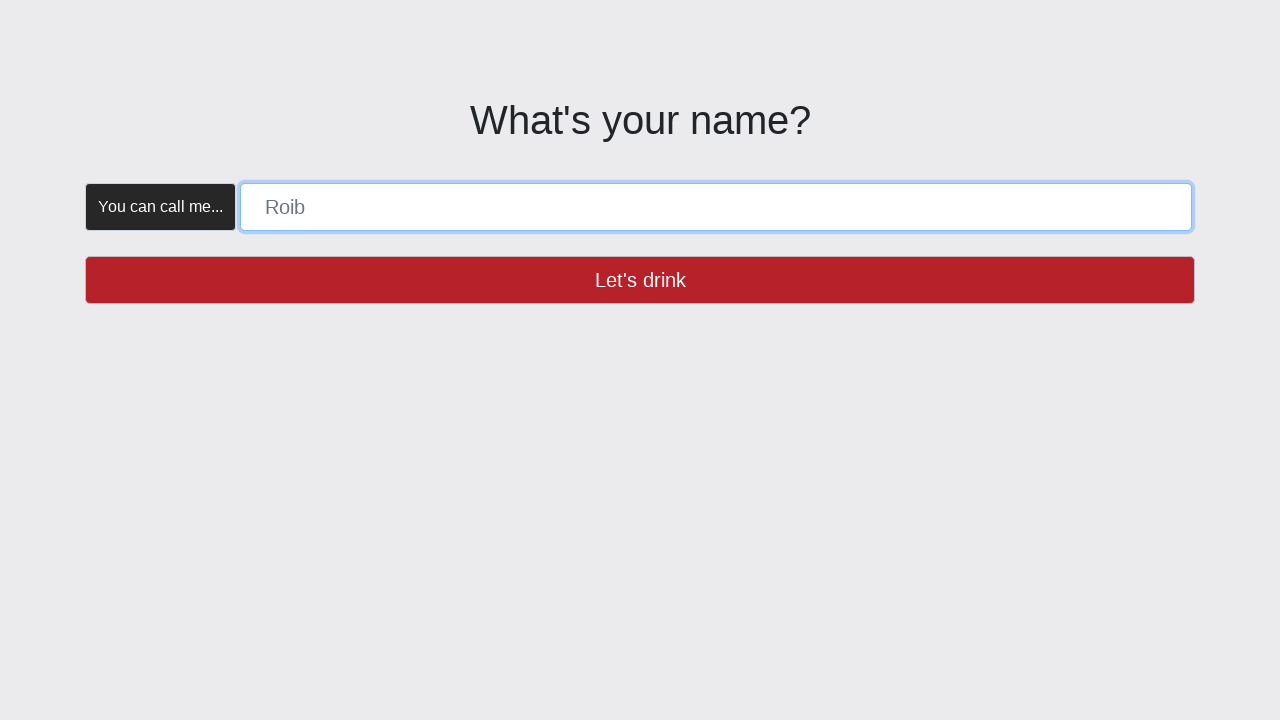

Filled name form with 'SNAKE_EYES_SAFE' on [placeholder="Roib"]
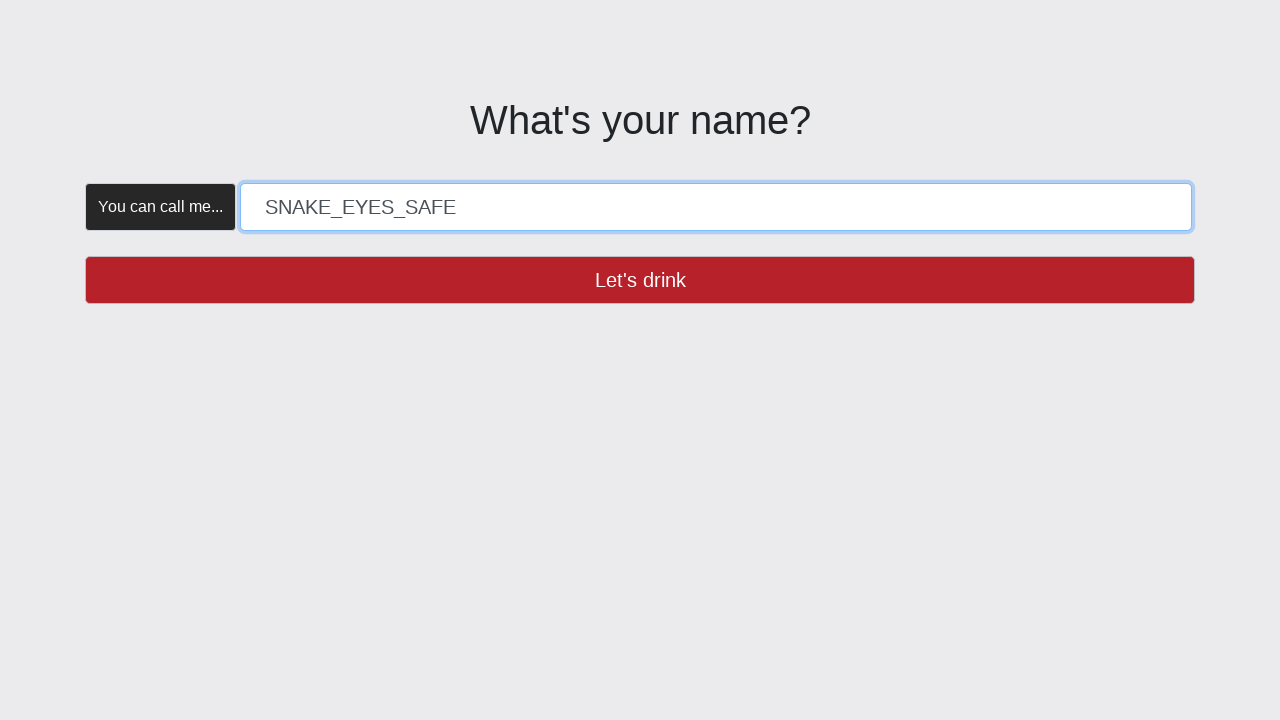

Clicked 'Let's drink' button to confirm player name at (640, 280) on button >> internal:has-text="Let's drink"i
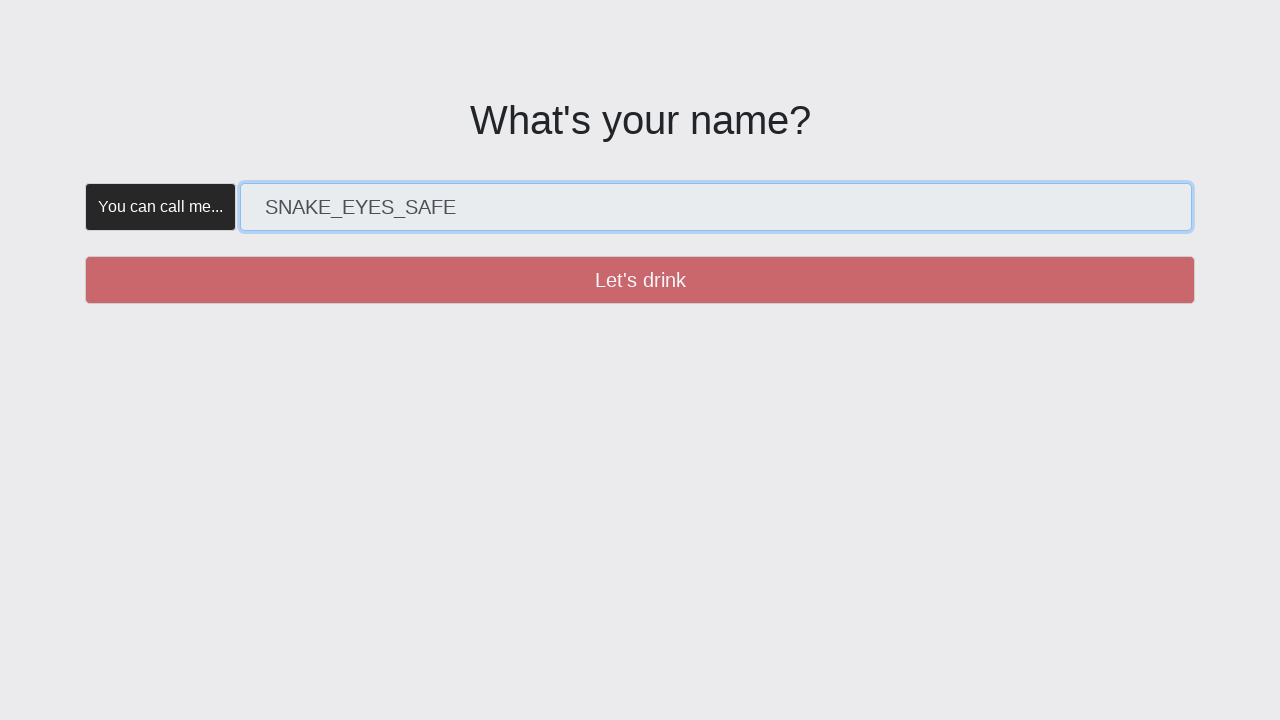

Trial click on 'Create' button to verify it's clickable at (355, 182) on button >> internal:has-text="Create"i
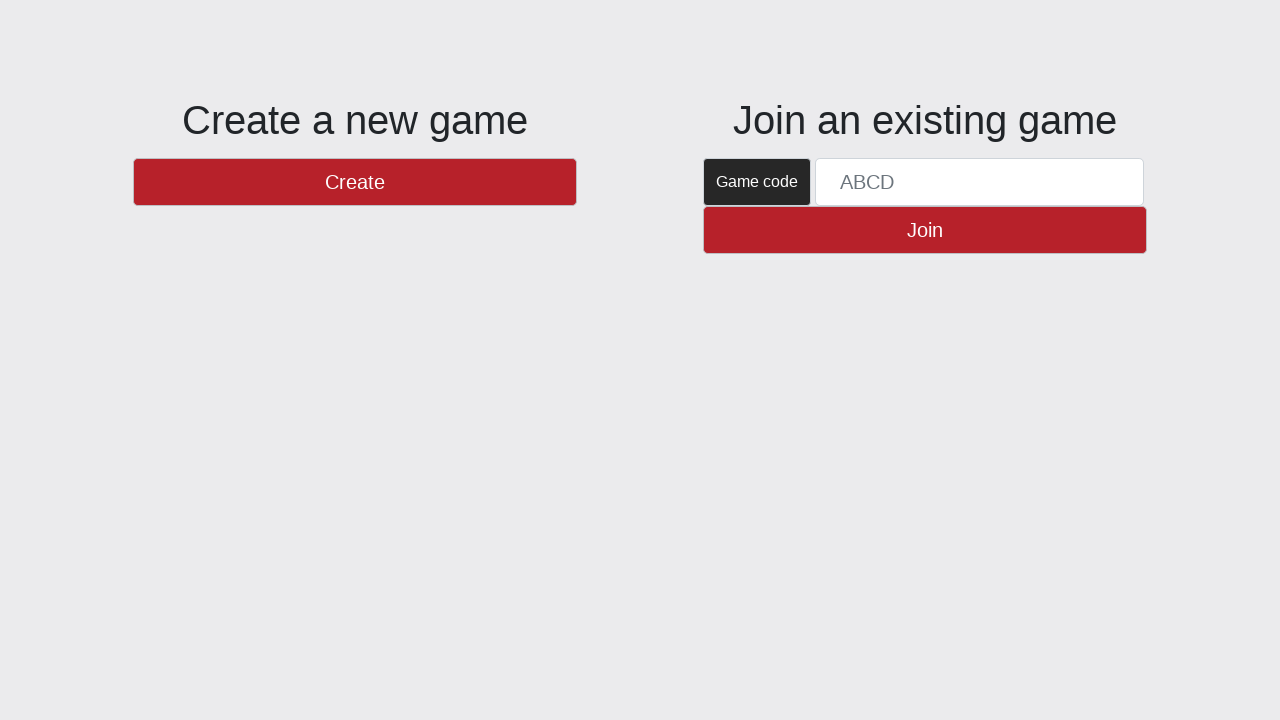

Clicked 'Create' button to create the game at (355, 182) on button >> internal:has-text="Create"i
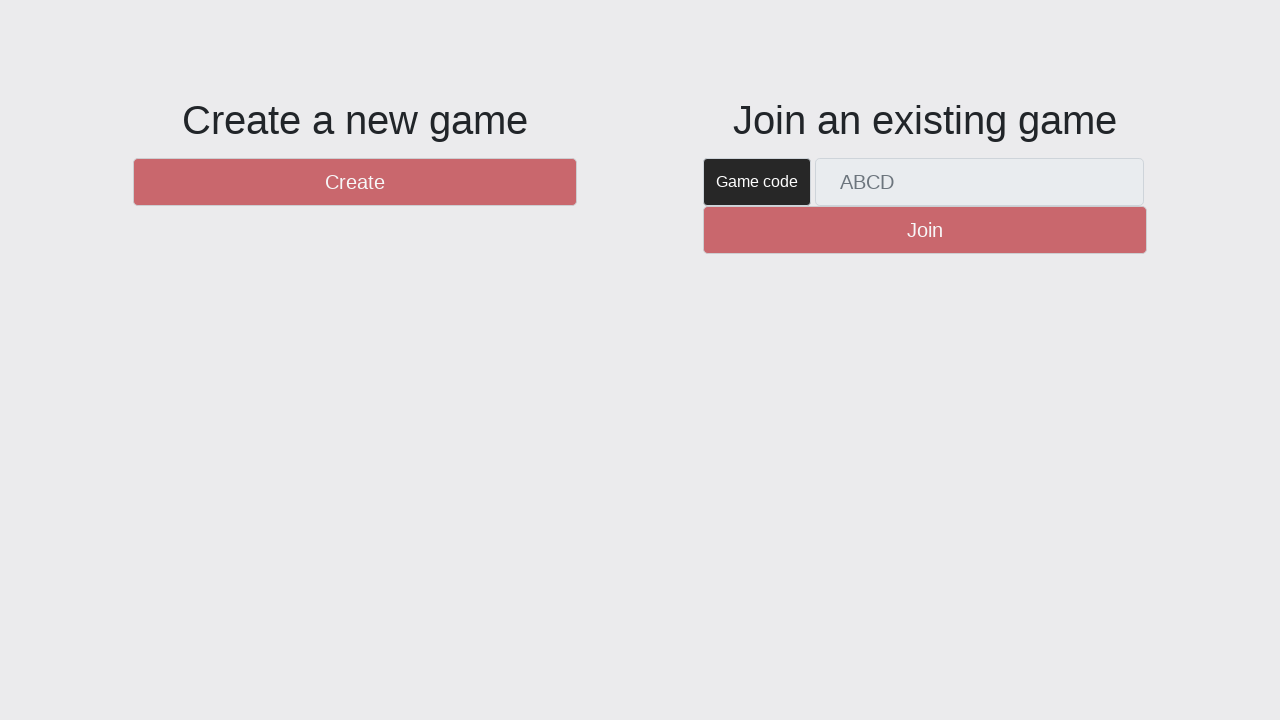

Trial click on 'New Round' button to verify it's clickable at (1108, 652) on #btnNewRound
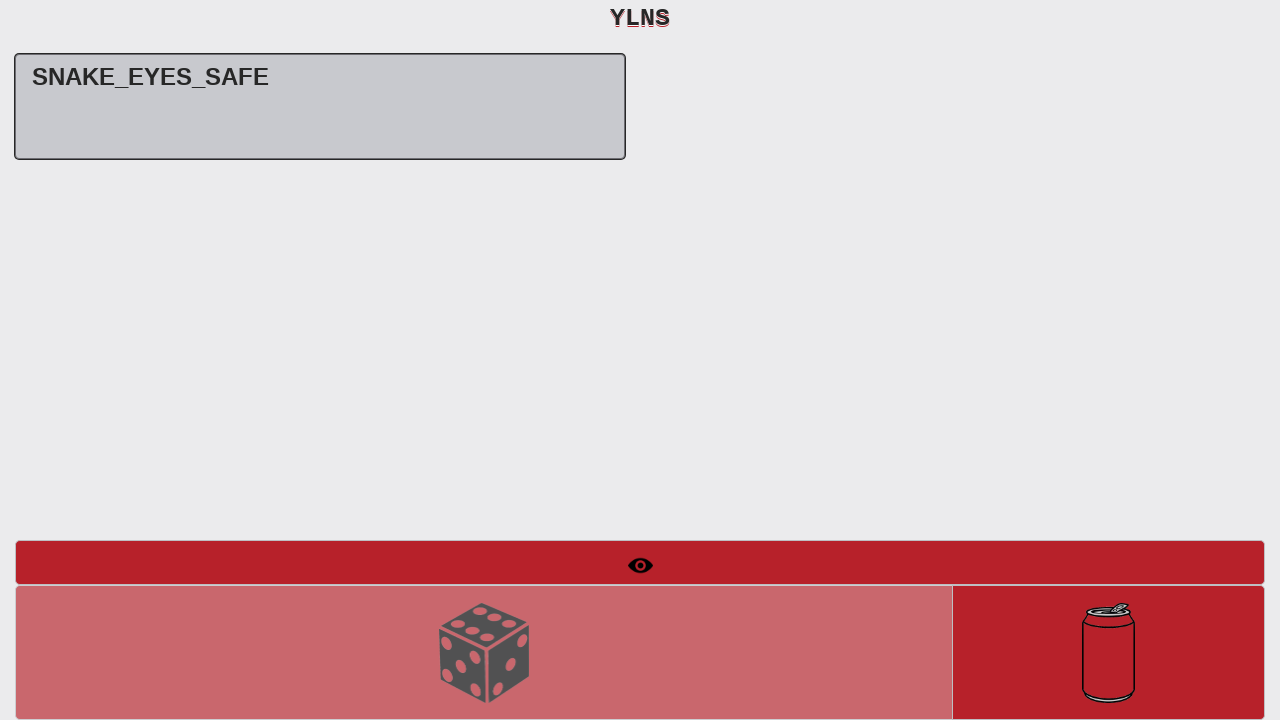

Clicked 'New Round' button to start a new round at (1108, 652) on #btnNewRound
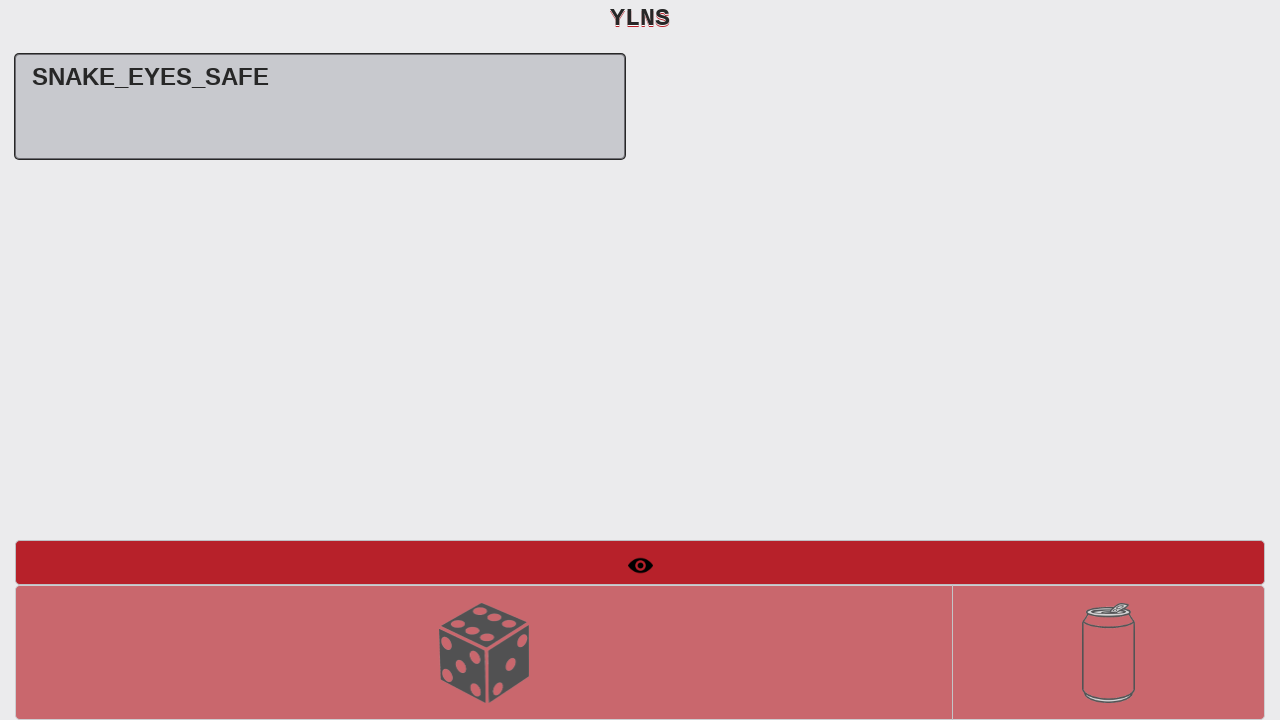

Trial click on 'Roll Dice' button to verify it's clickable at (484, 652) on #btnRollDice
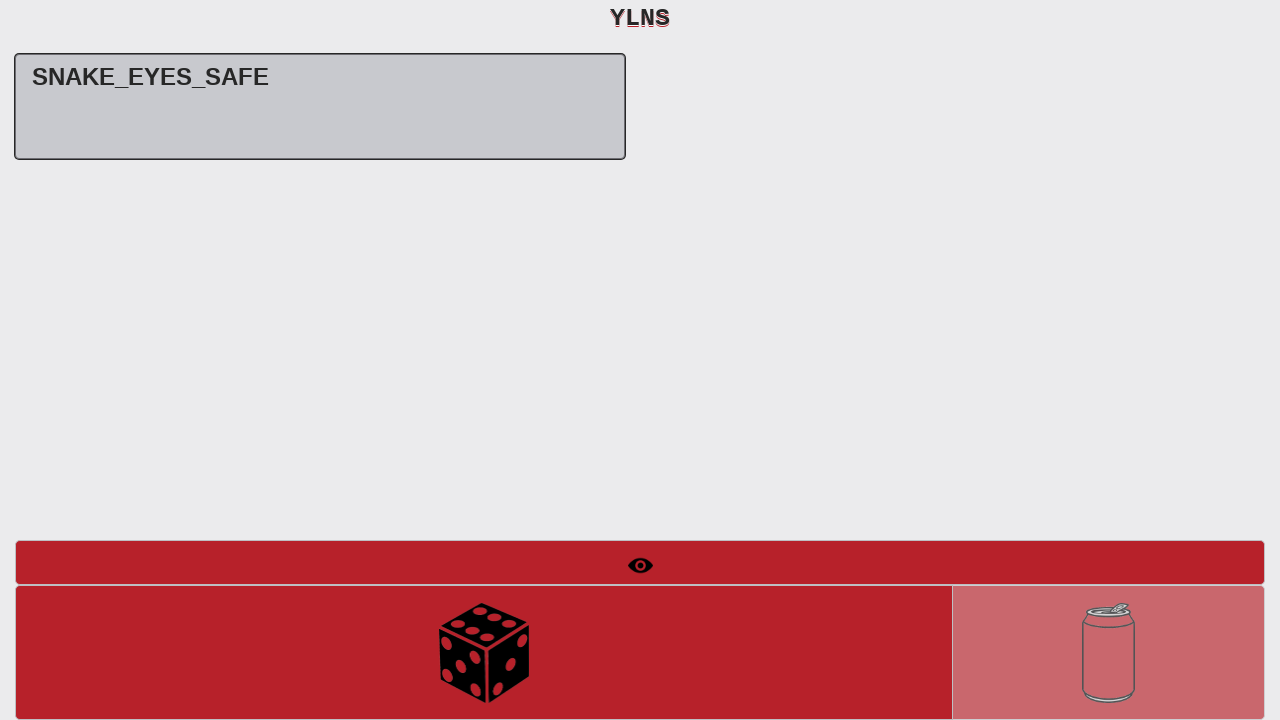

Clicked 'Roll Dice' button - first roll resulted in 1,1 (snake eyes) at (484, 652) on #btnRollDice
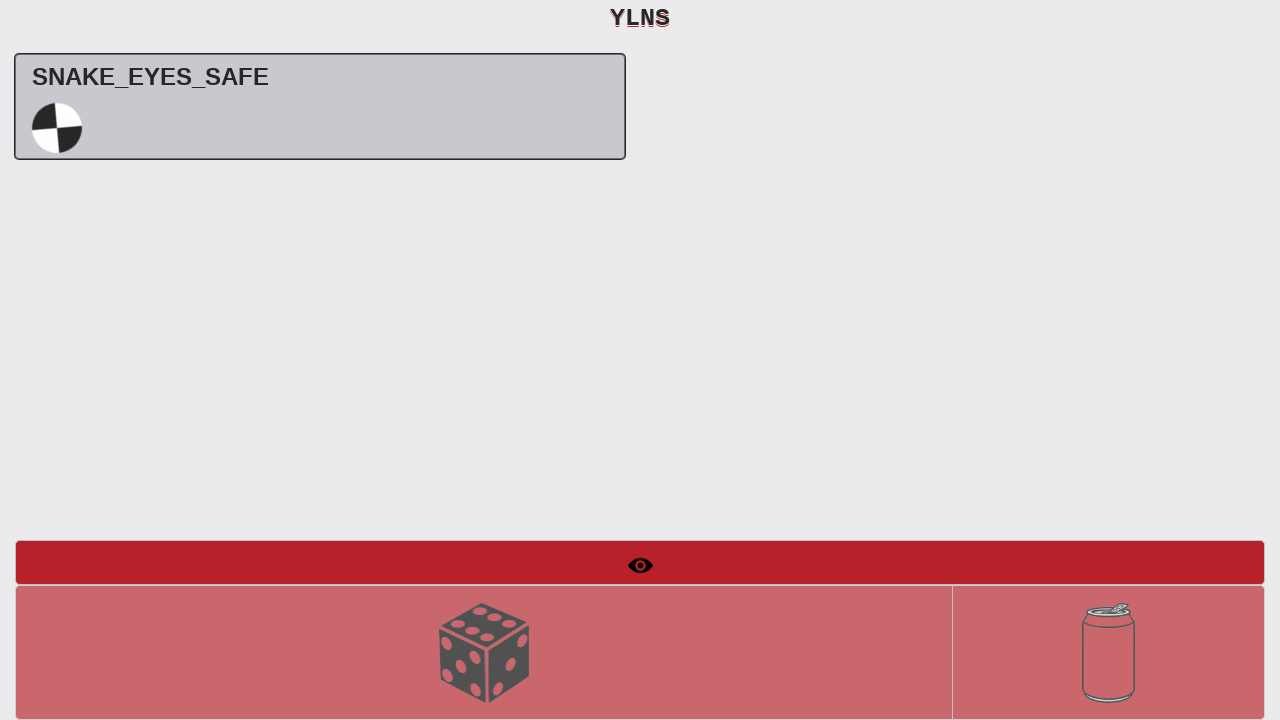

Verified 'SNAKE_EYES_SAFE Uh oh' message appeared after rolling snake eyes
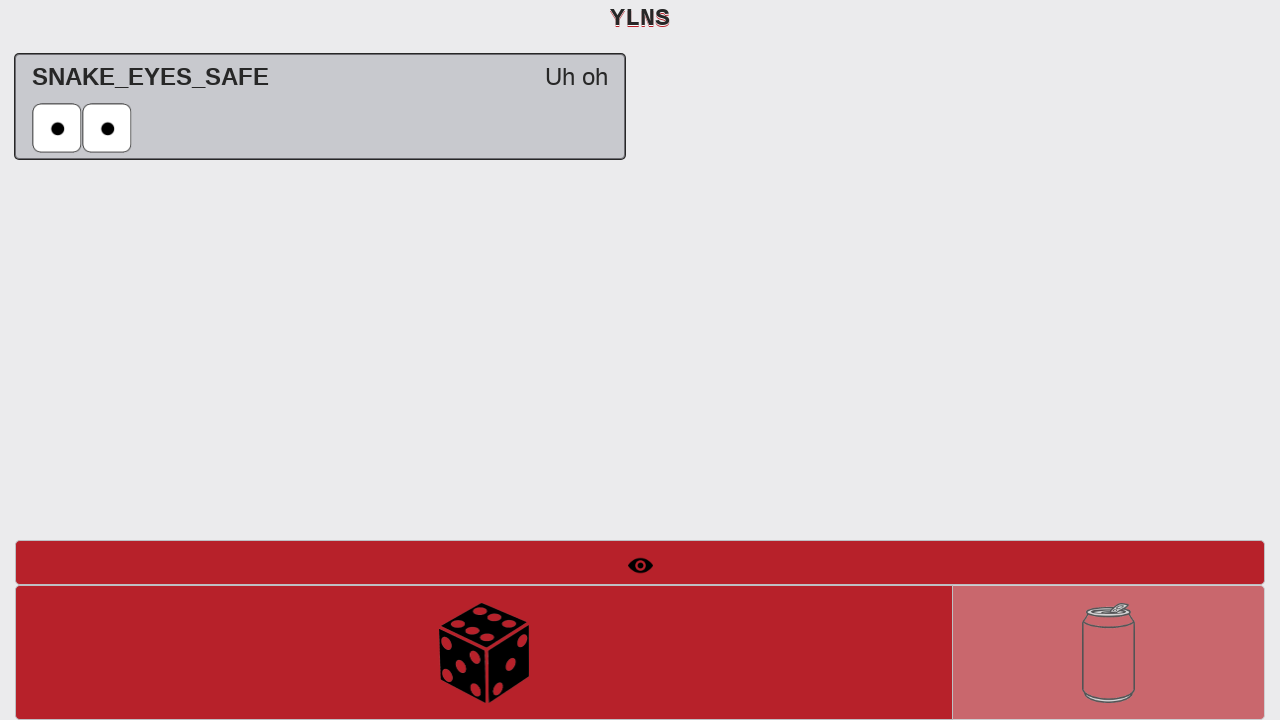

Trial click on 'Roll Dice' button for second roll at (484, 652) on #btnRollDice
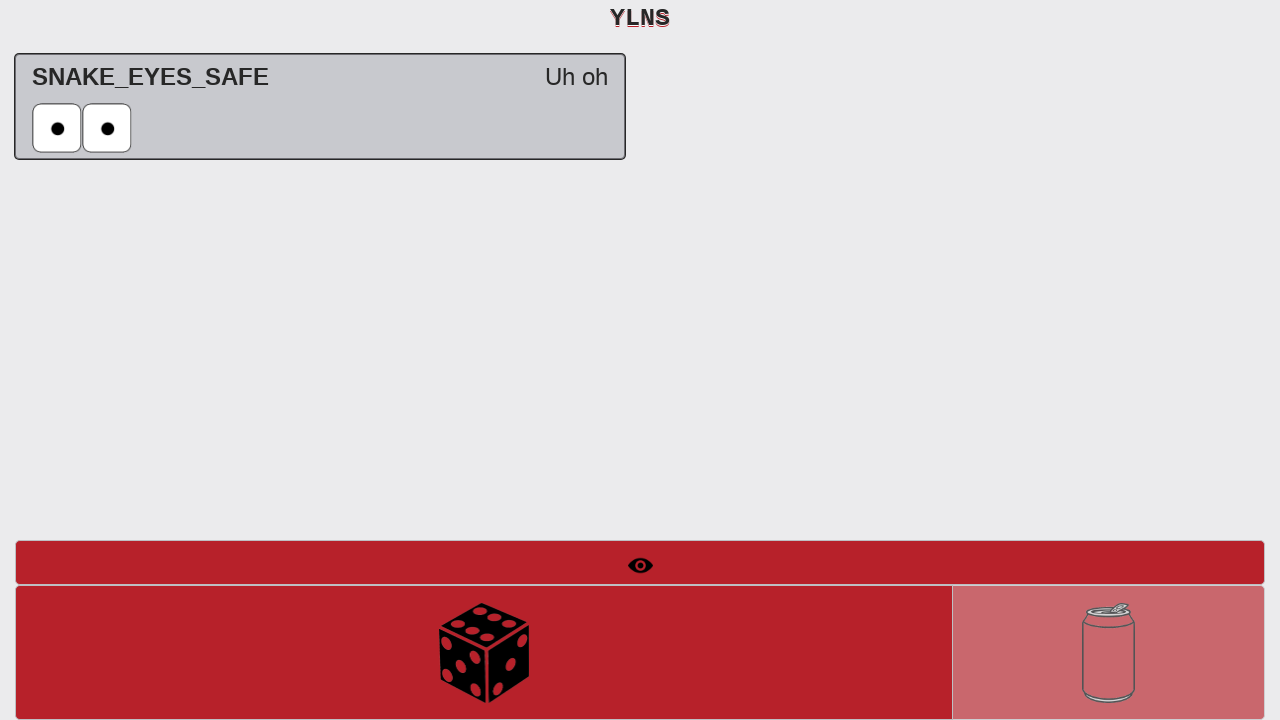

Clicked 'Roll Dice' button - second roll resulted in 1,1,6 at (484, 652) on #btnRollDice
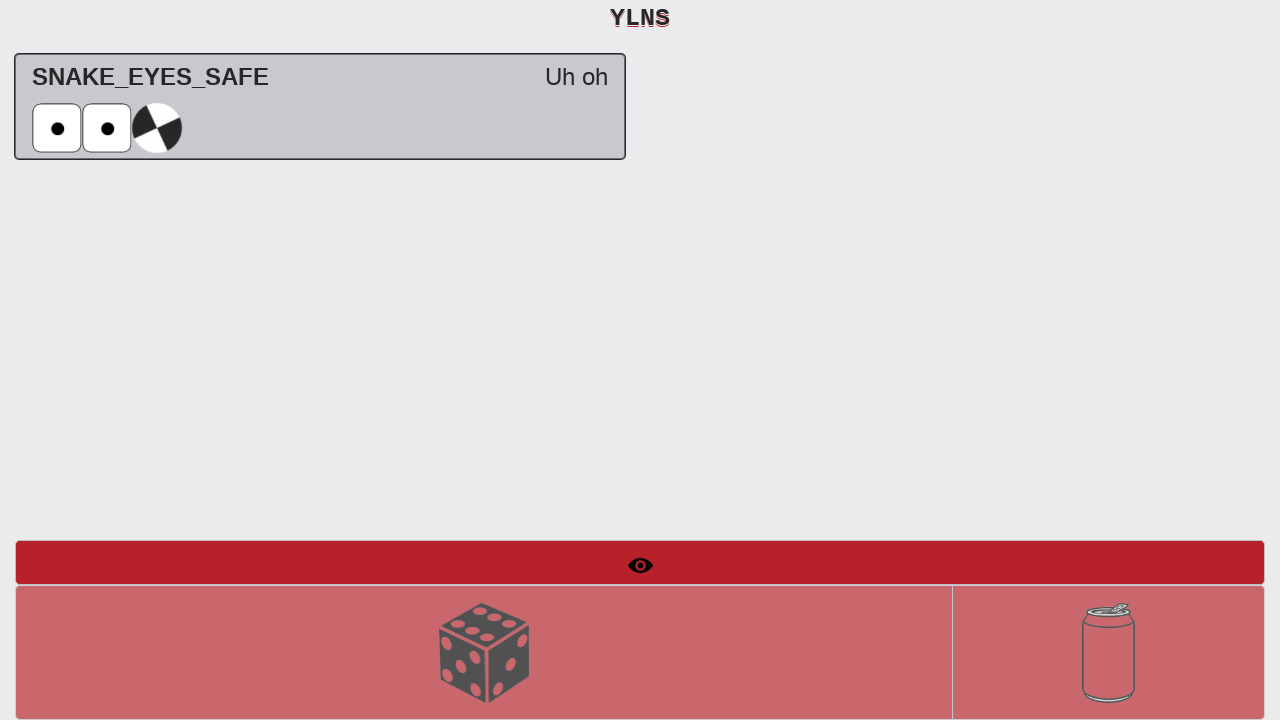

Verified 'SNAKE_EYES_SAFE Drink' message appeared - test passed
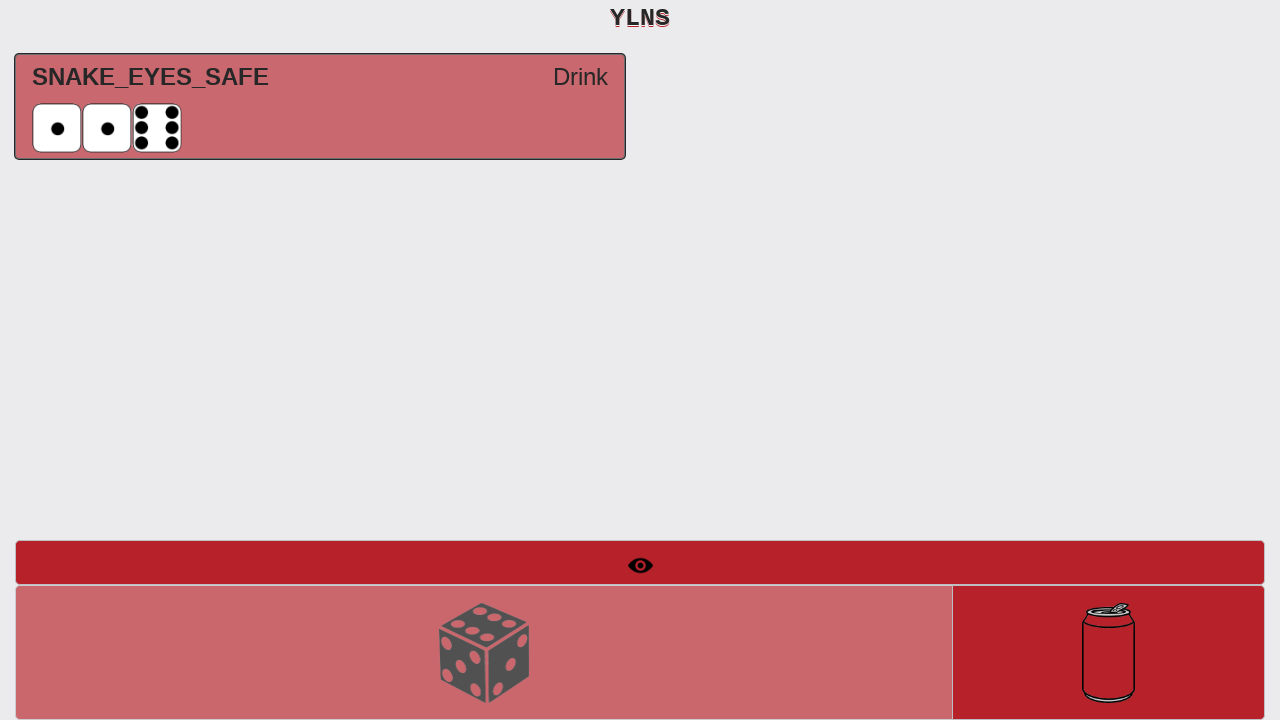

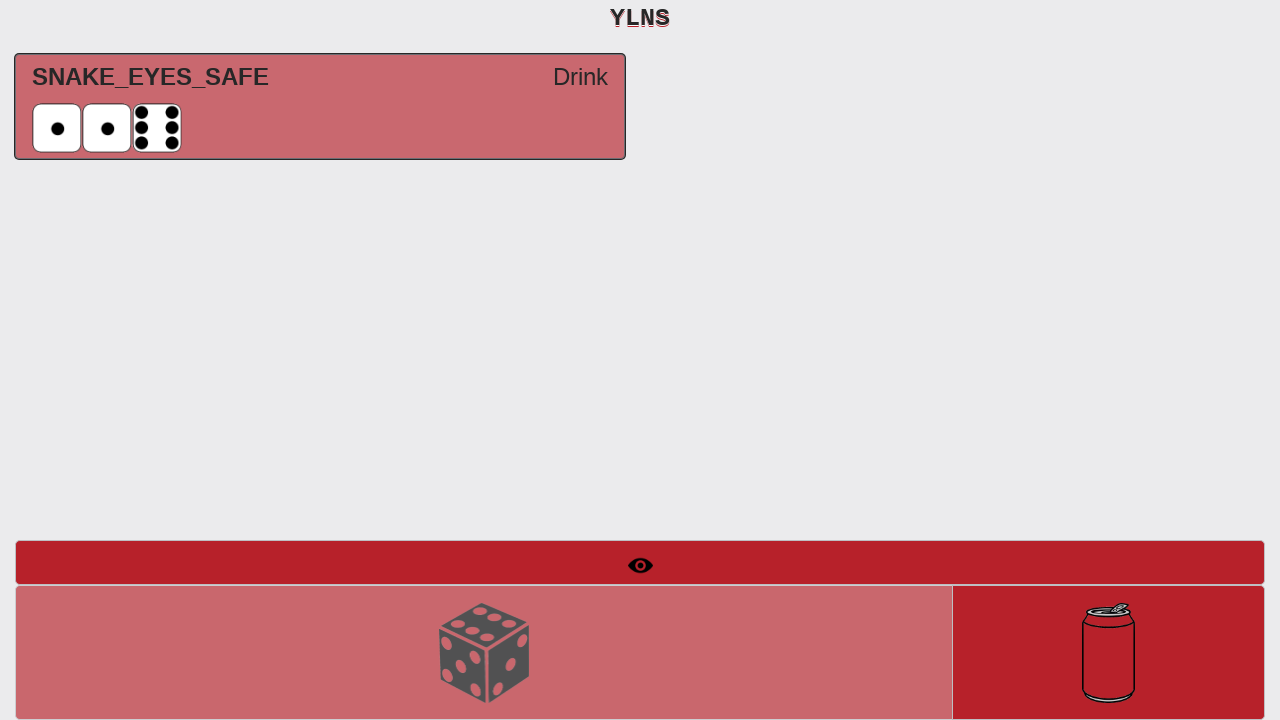